Tests that images are present on the page by verifying img elements have valid src attributes

Starting URL: https://ntig-uppsala.github.io/Frisor-Saxe/index.html

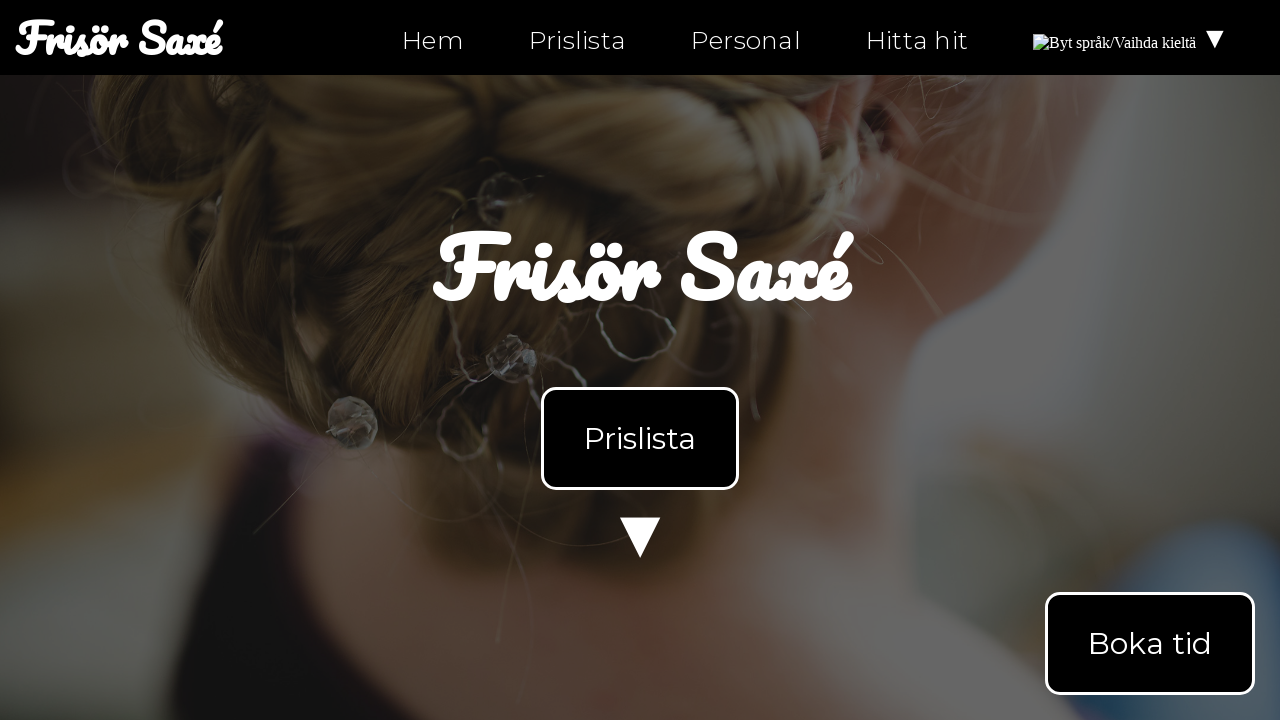

Located all img elements on index.html
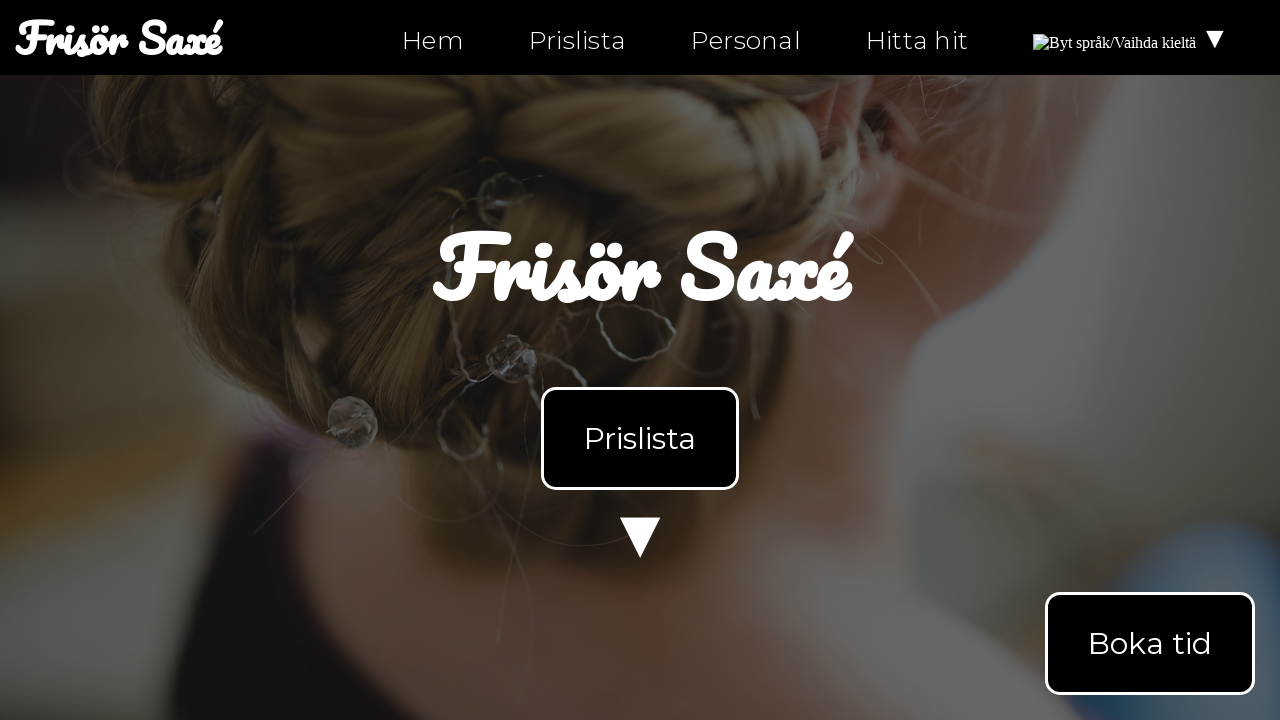

Verified that images are present on the page
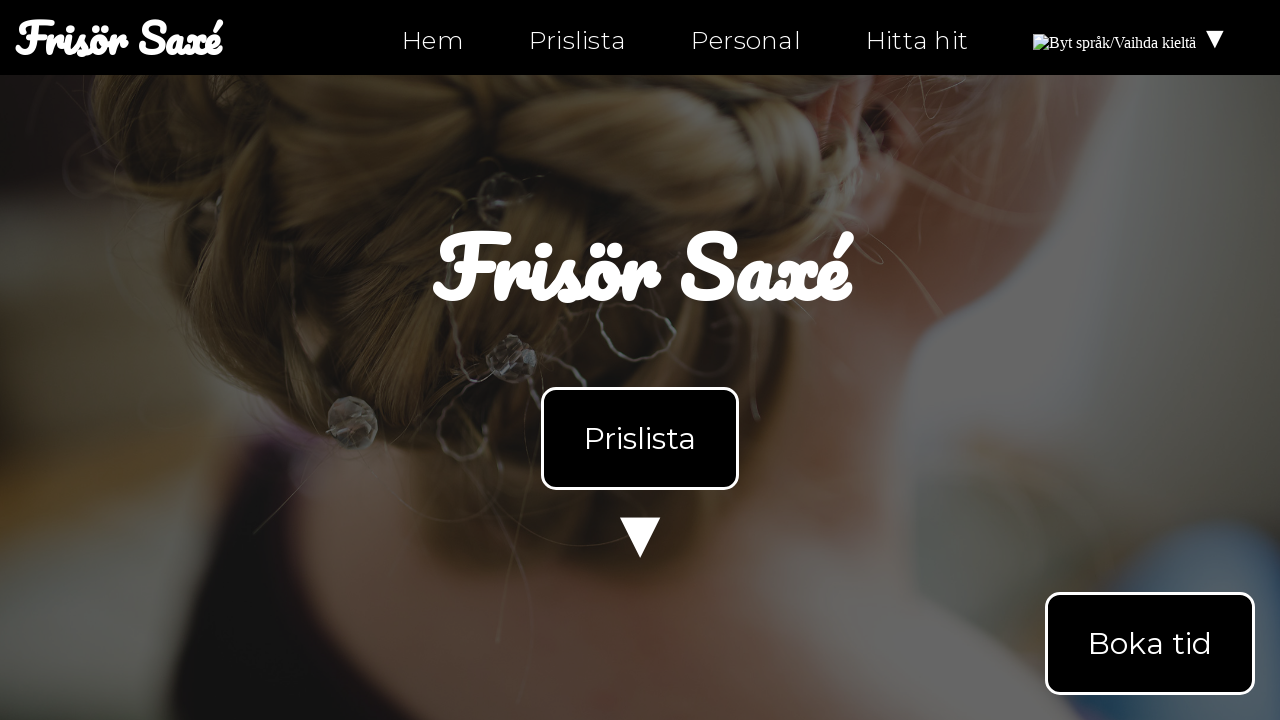

Retrieved src attribute from image element
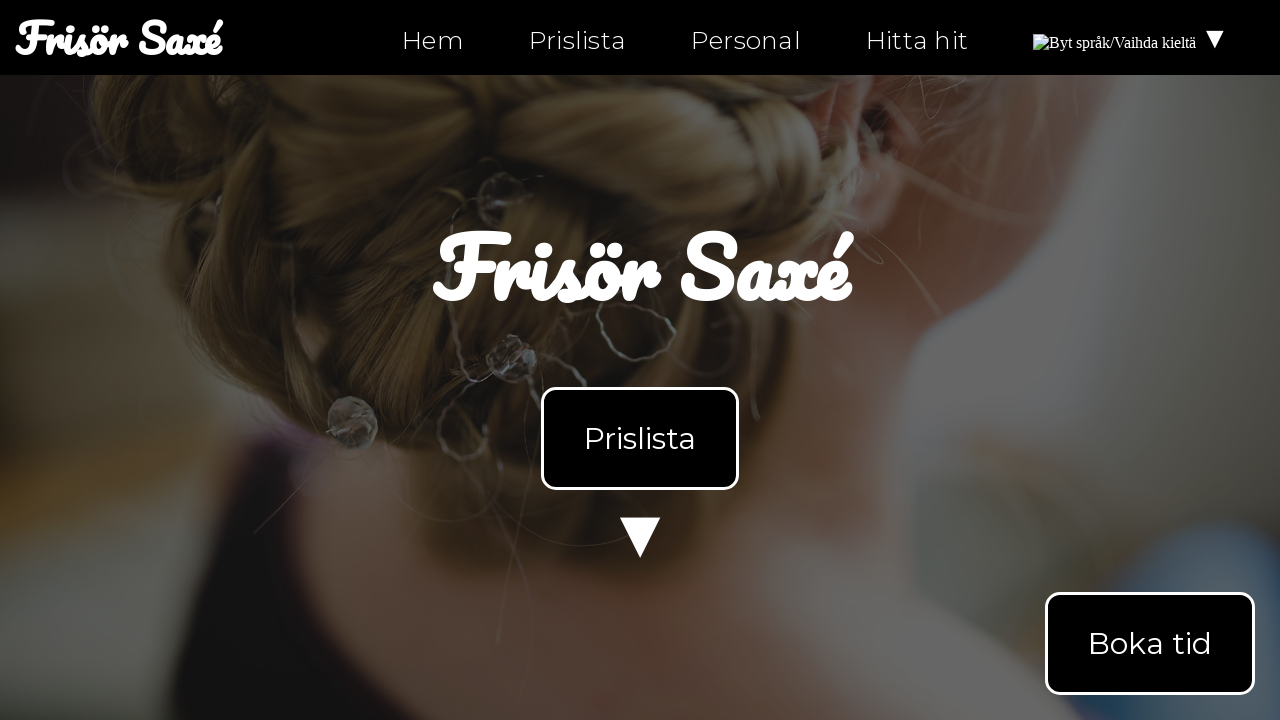

Verified that image has a valid src attribute
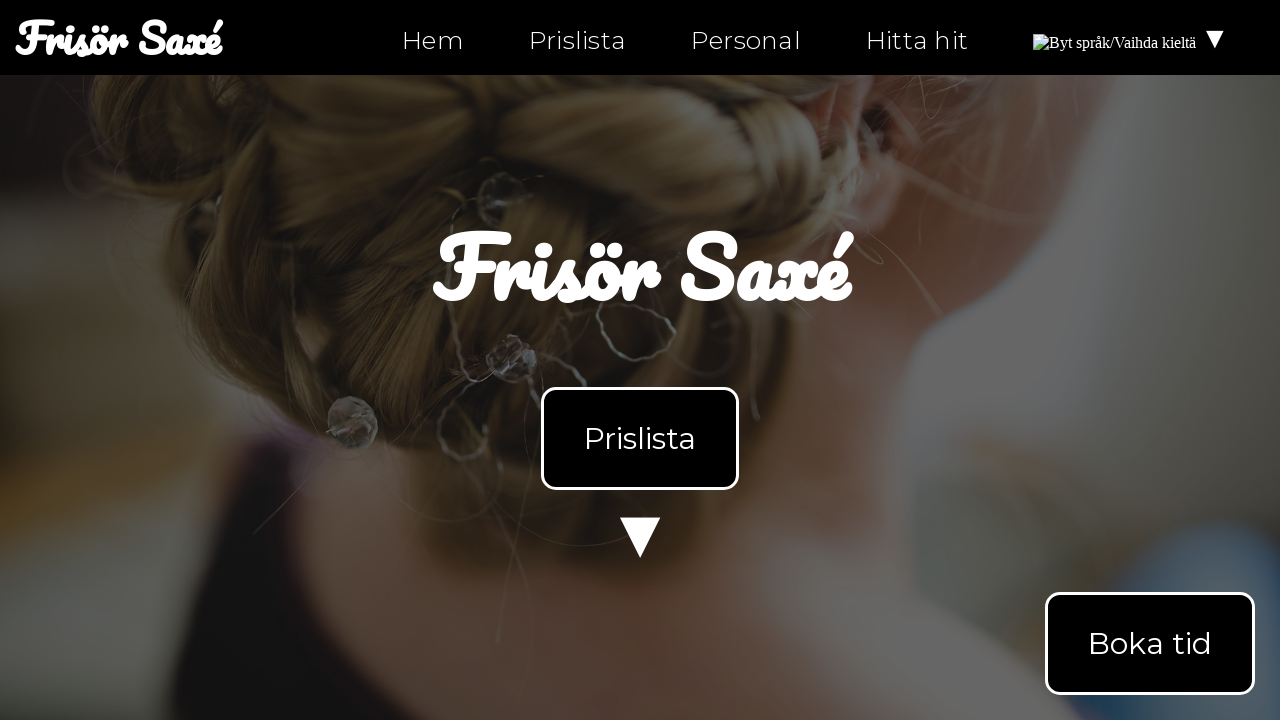

Retrieved src attribute from image element
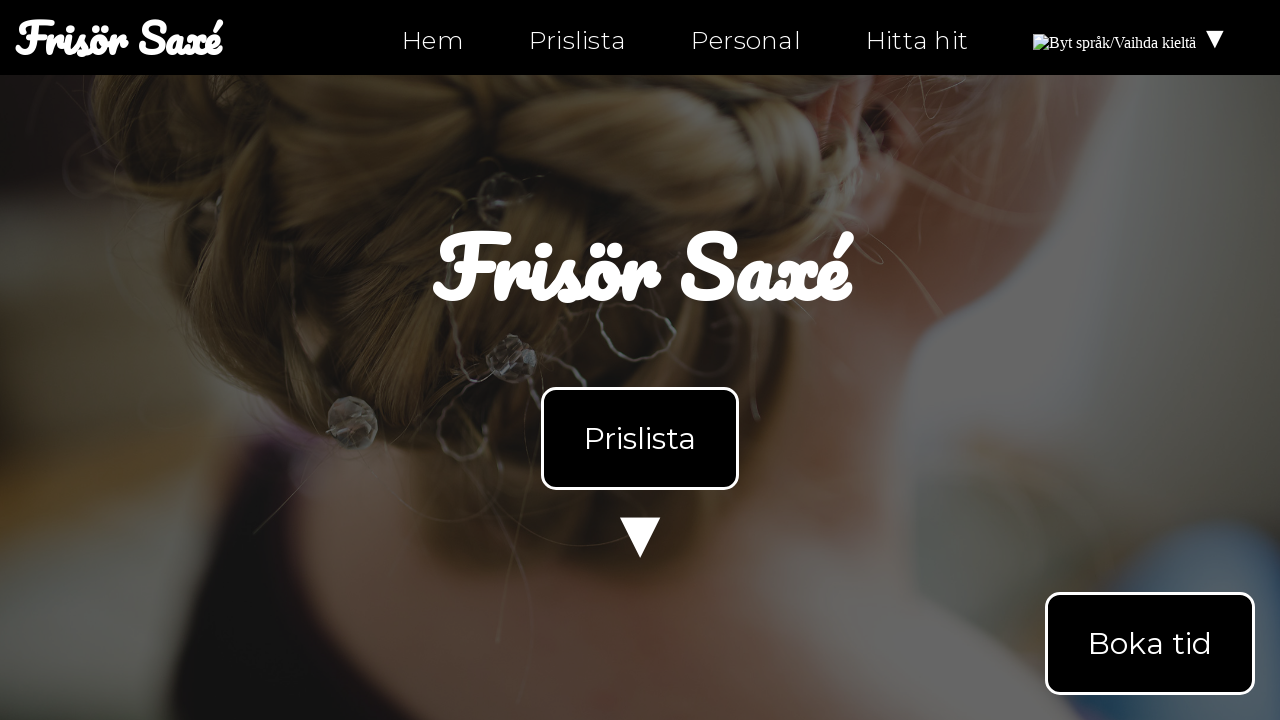

Verified that image has a valid src attribute
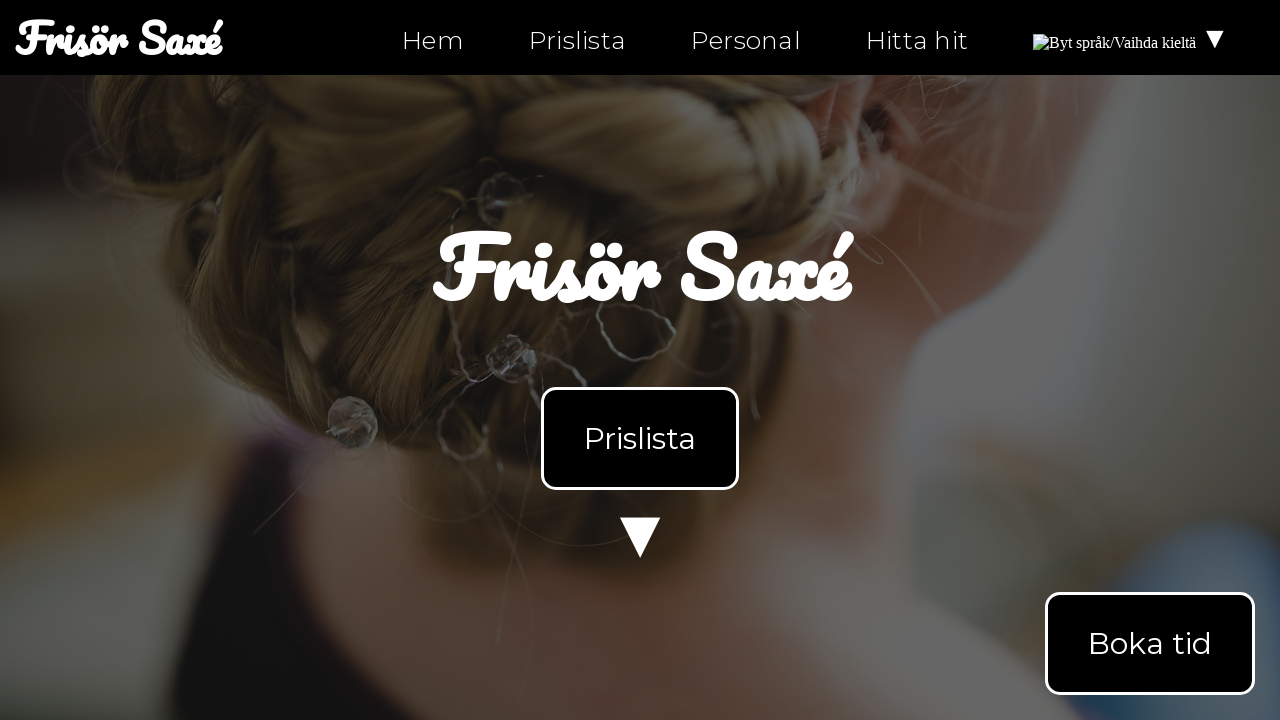

Retrieved src attribute from image element
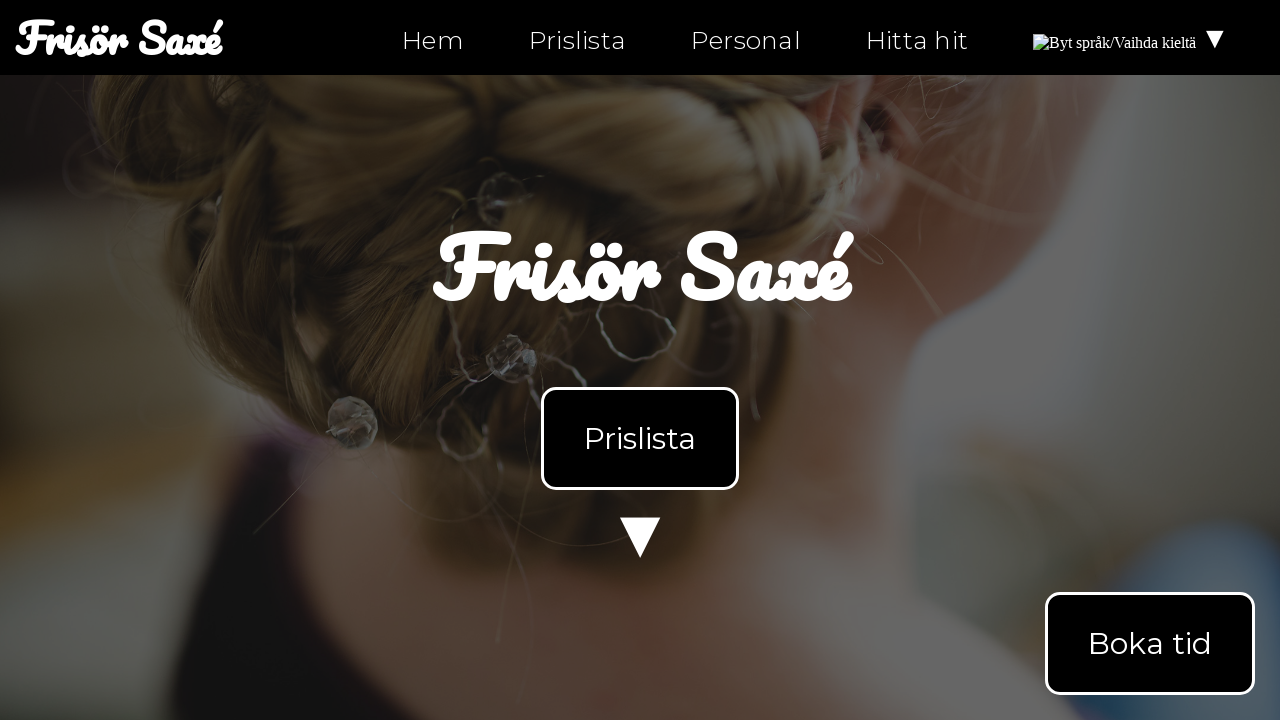

Verified that image has a valid src attribute
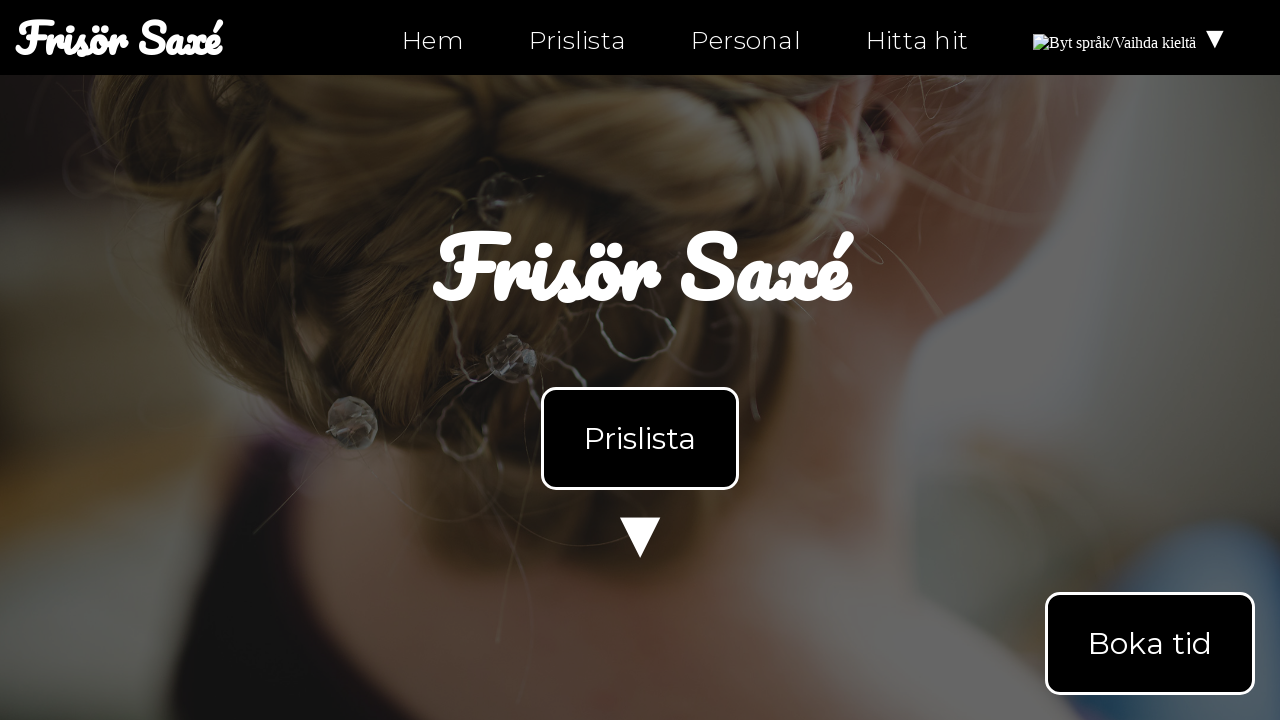

Retrieved src attribute from image element
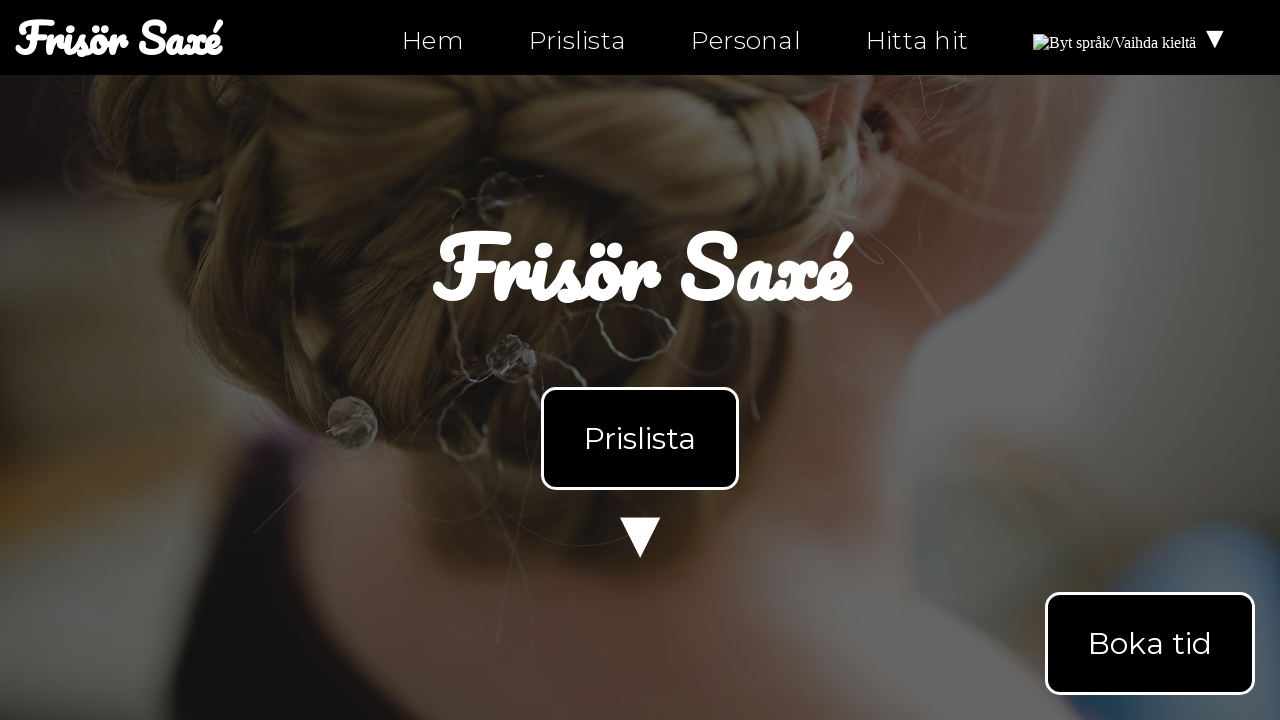

Verified that image has a valid src attribute
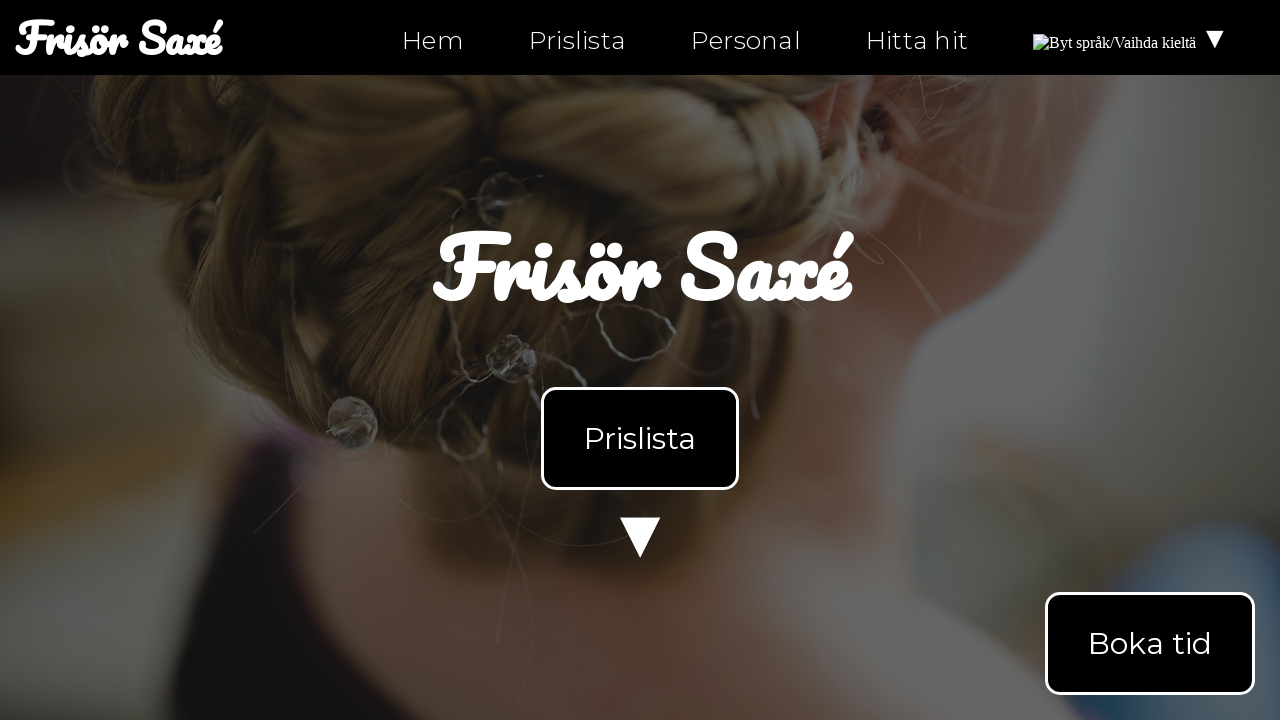

Navigated to hitta-hit.html
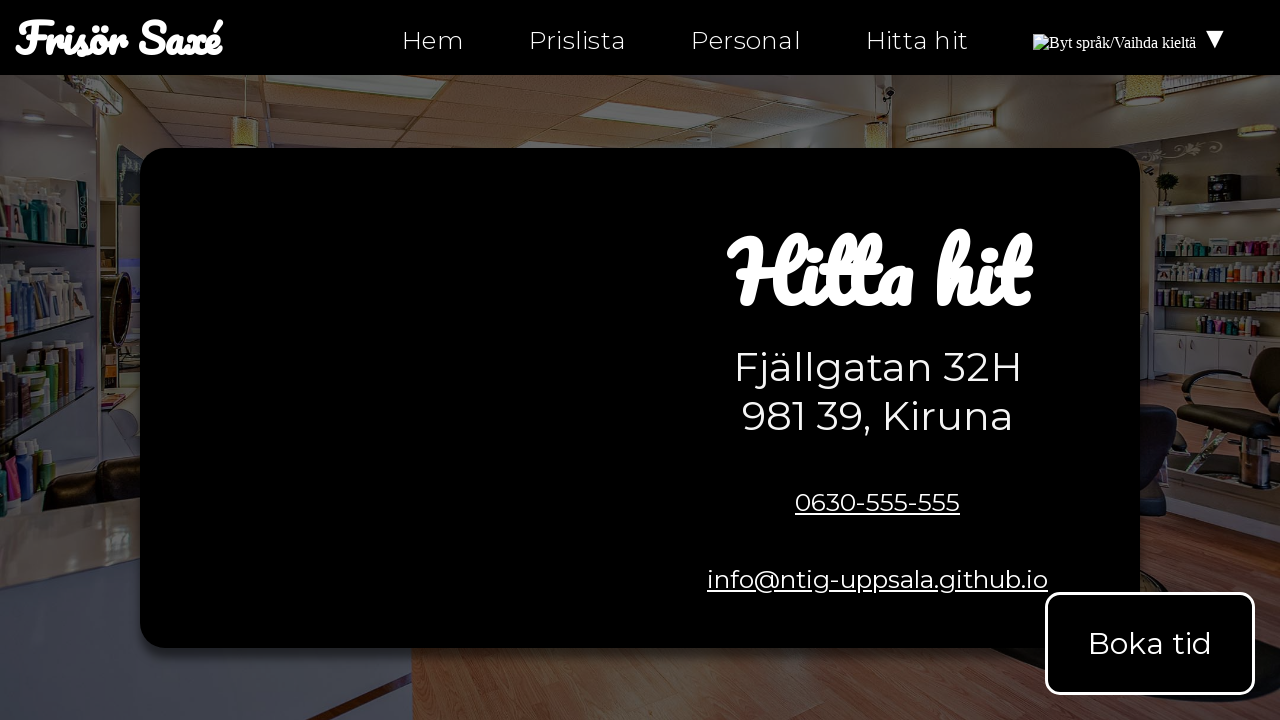

Located all img elements on hitta-hit.html
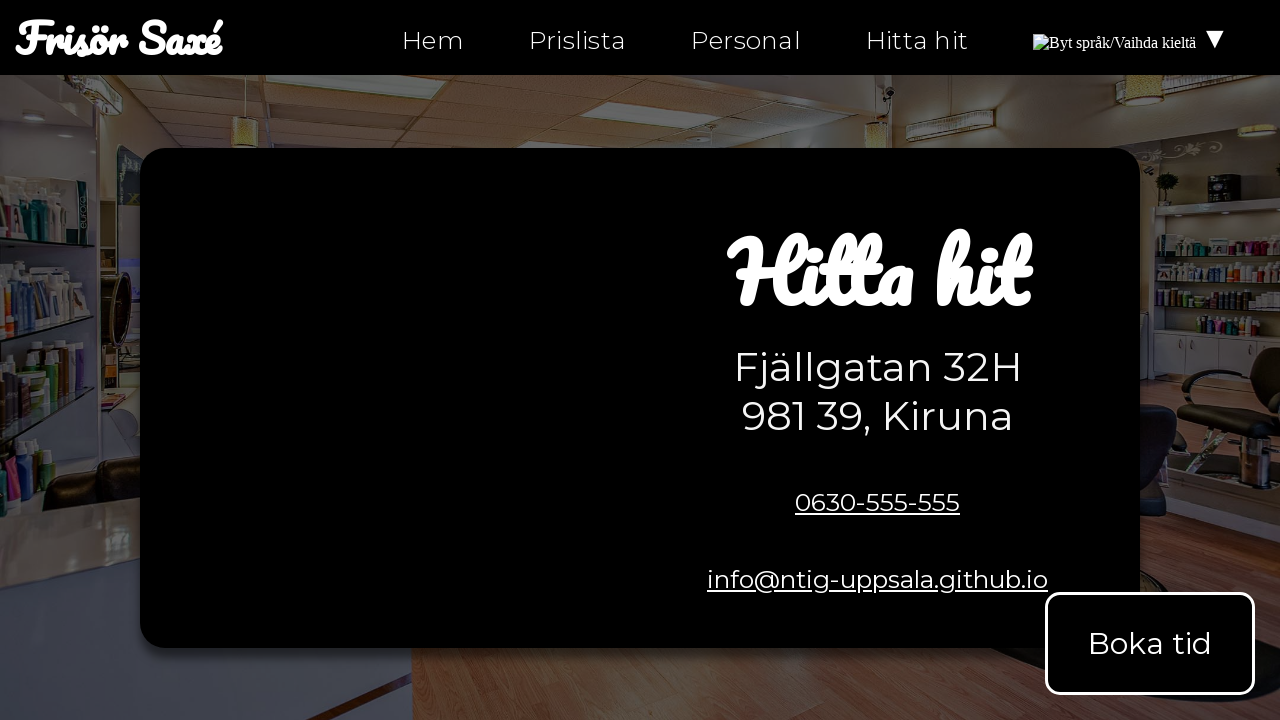

Retrieved src attribute from image element on hitta-hit.html
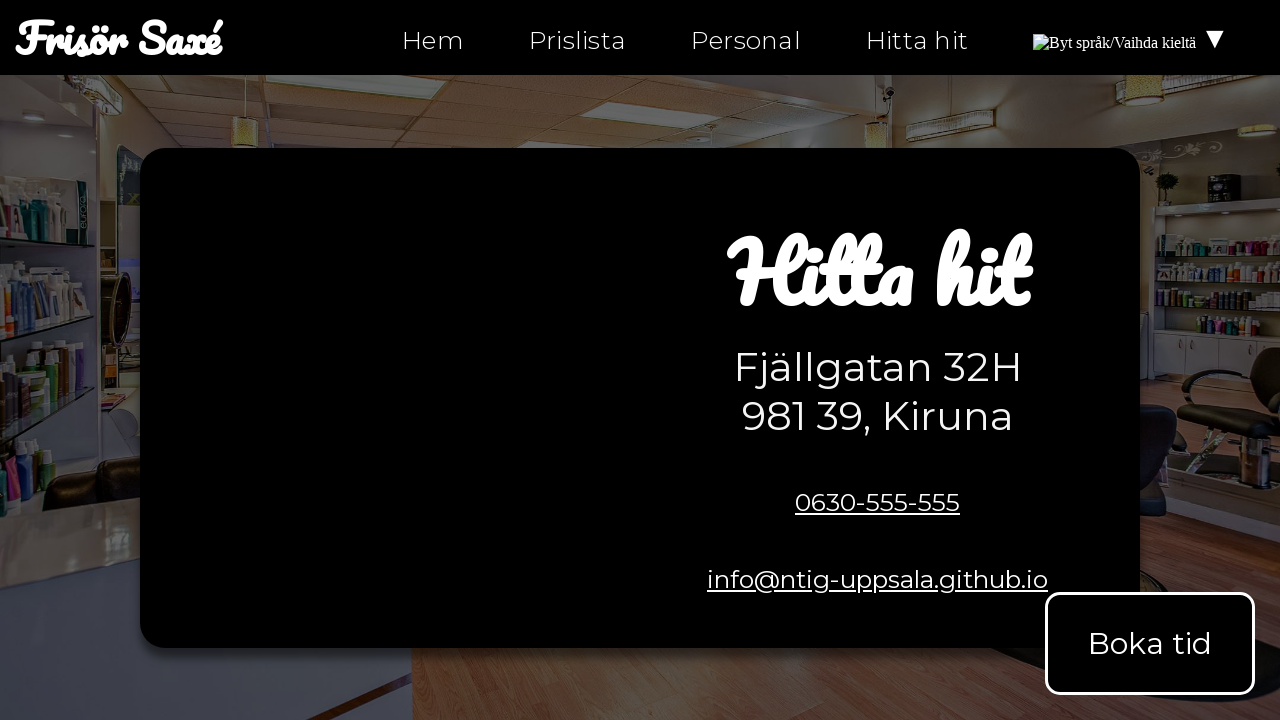

Verified that image has a valid src attribute on hitta-hit.html
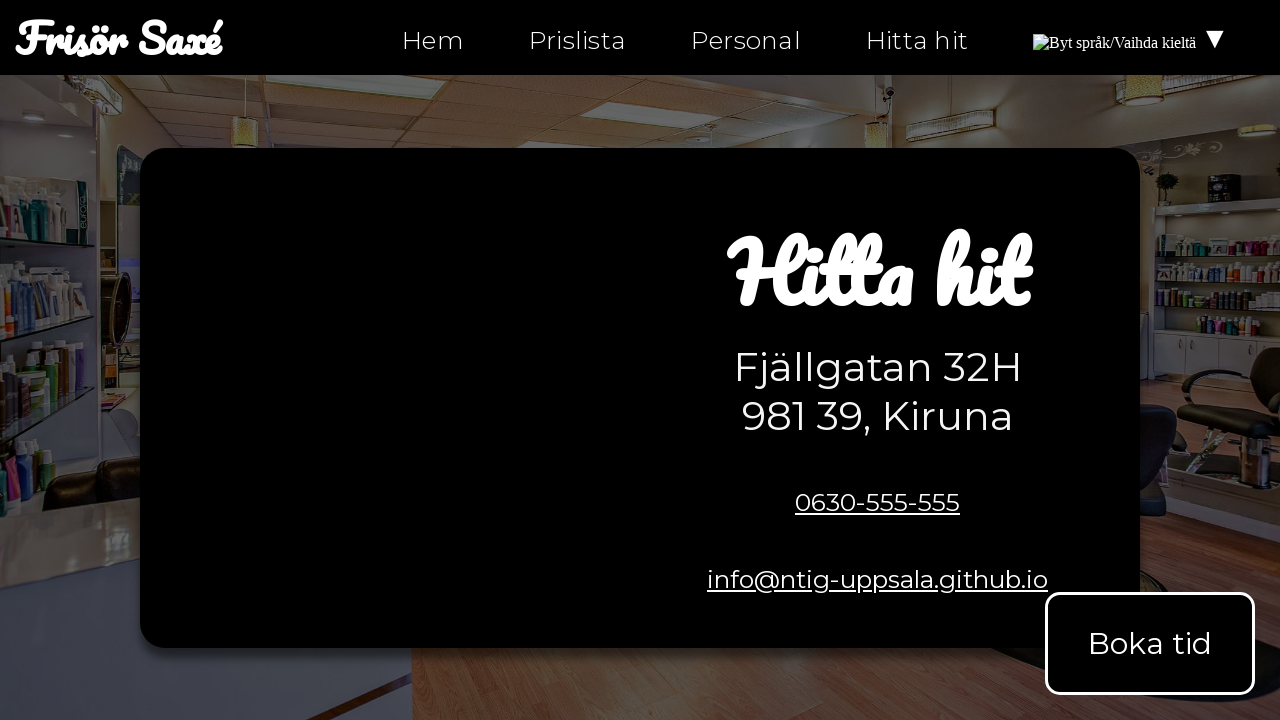

Retrieved src attribute from image element on hitta-hit.html
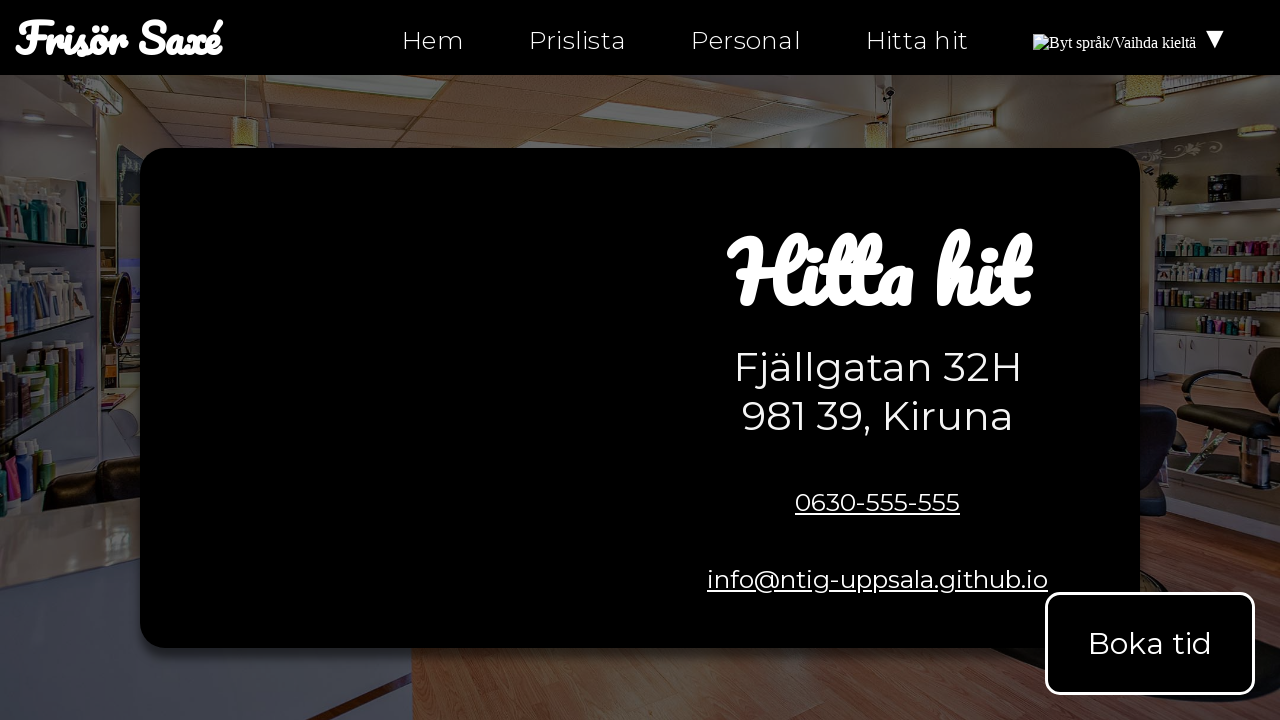

Verified that image has a valid src attribute on hitta-hit.html
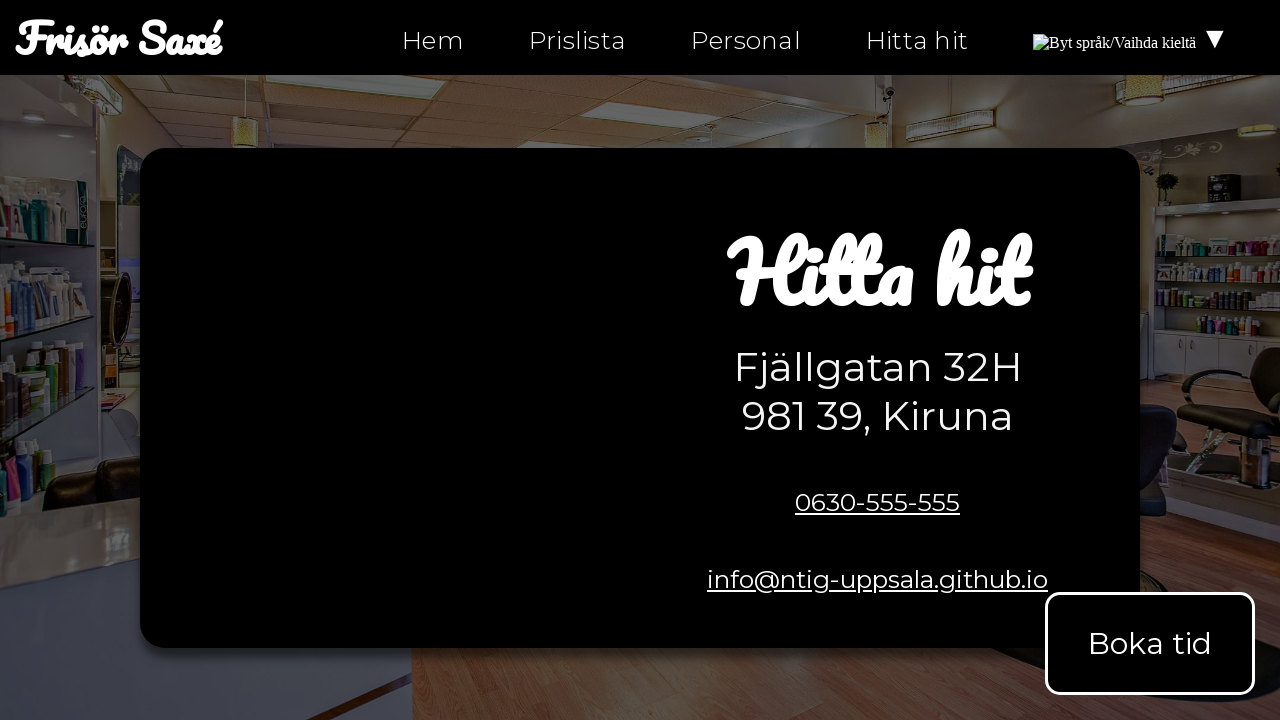

Retrieved src attribute from image element on hitta-hit.html
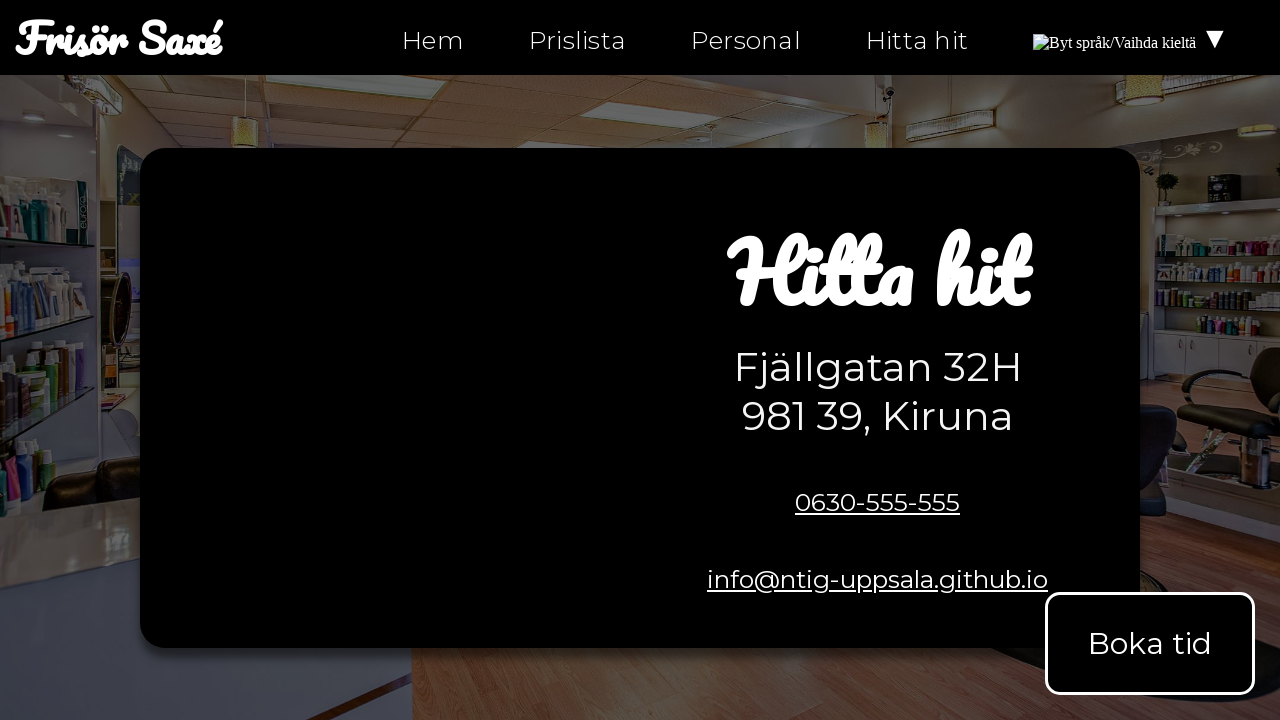

Verified that image has a valid src attribute on hitta-hit.html
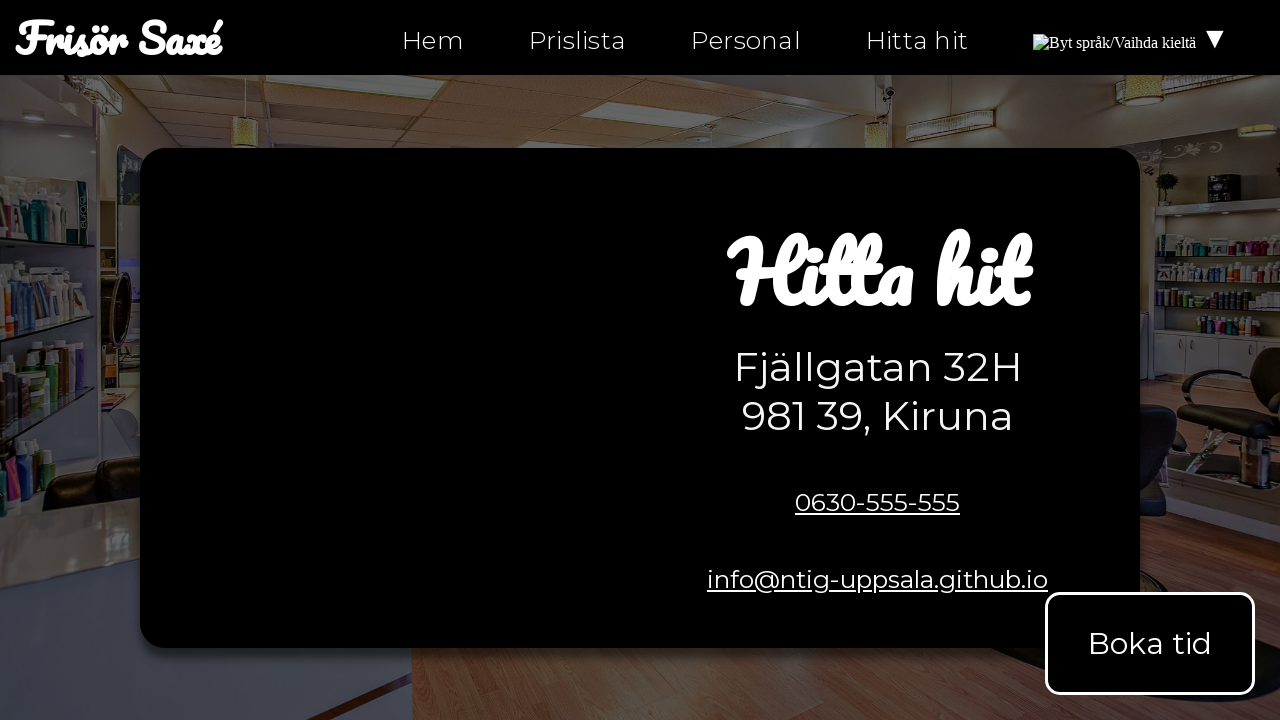

Retrieved src attribute from image element on hitta-hit.html
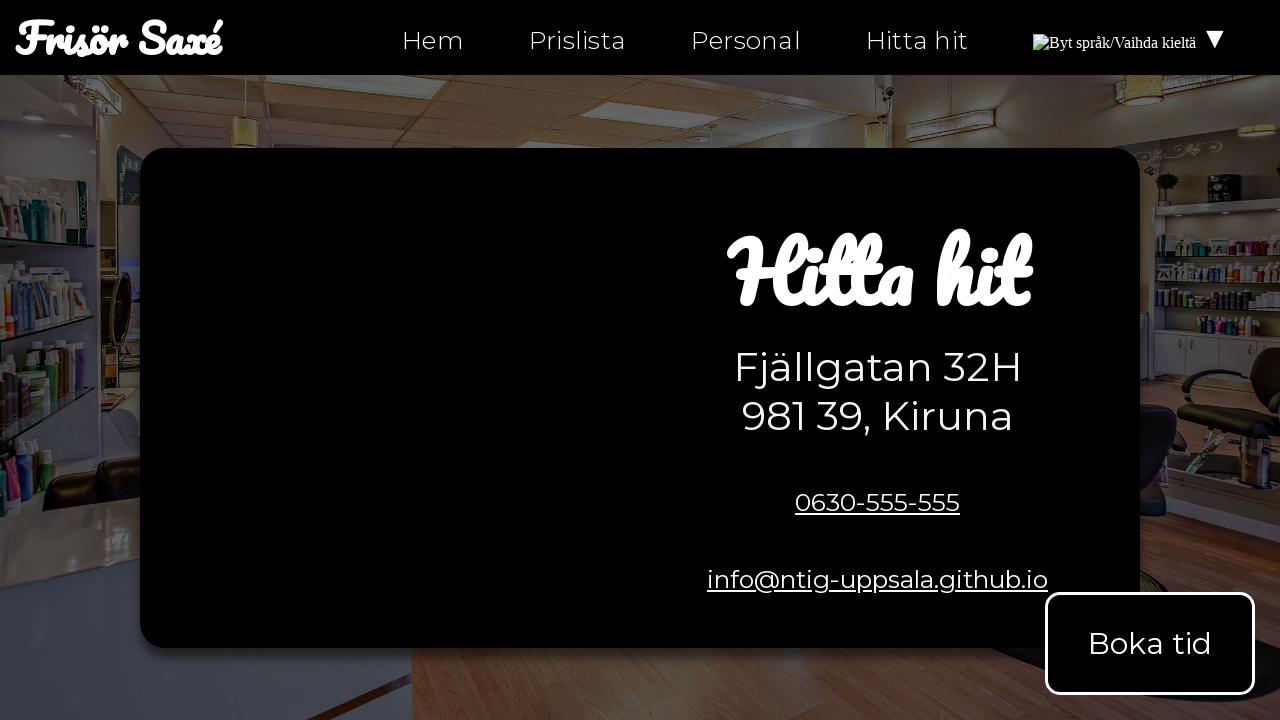

Verified that image has a valid src attribute on hitta-hit.html
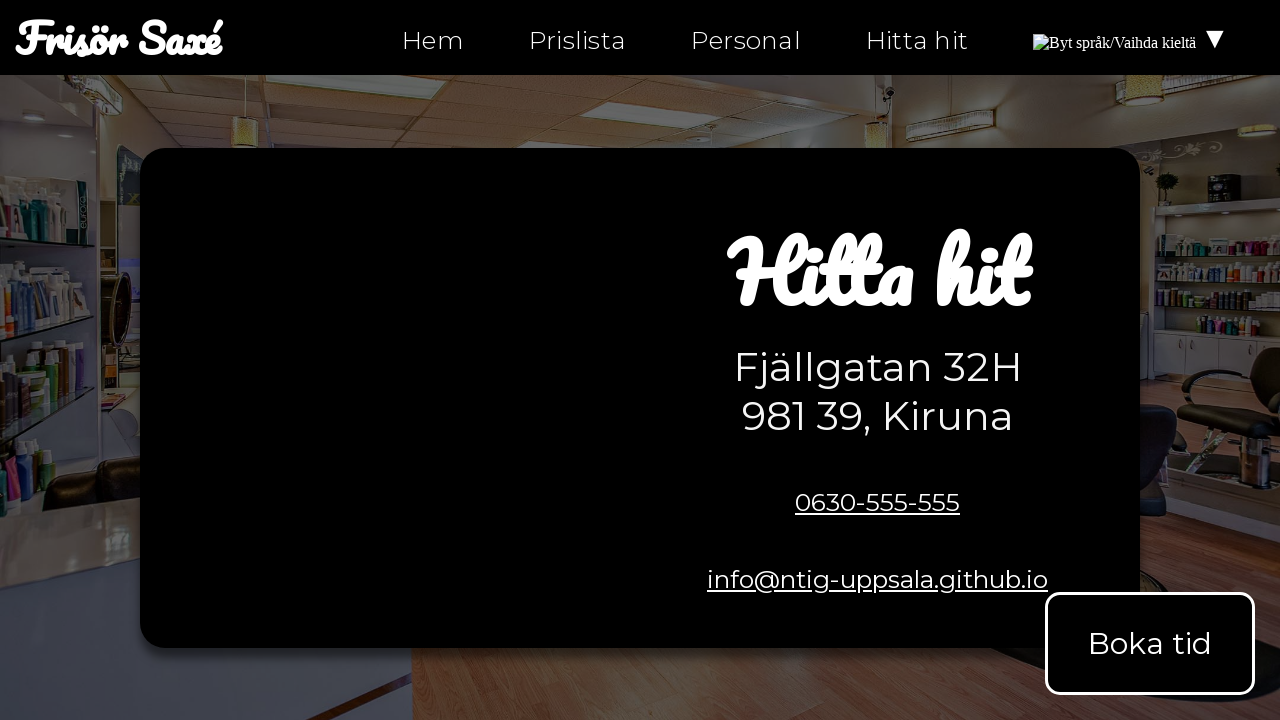

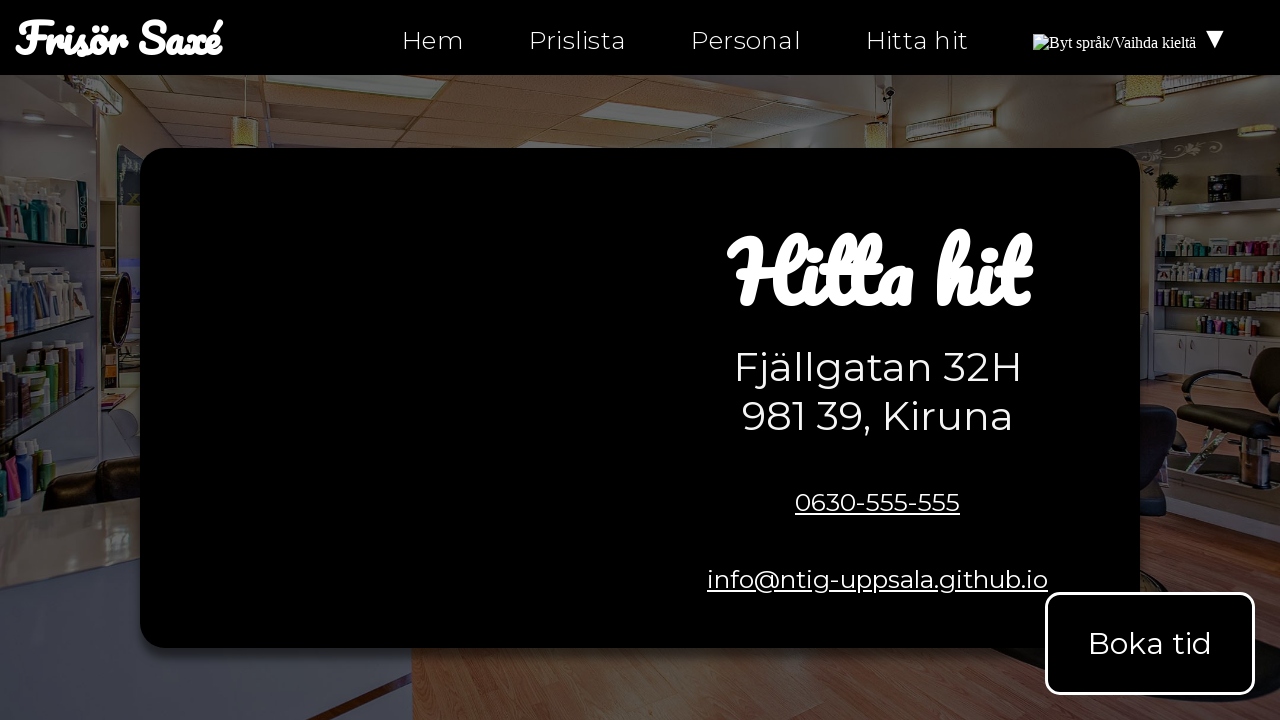